Tests search functionality on shop.kz by entering "Laptops" in the search field and clicking the search button

Starting URL: https://shop.kz/

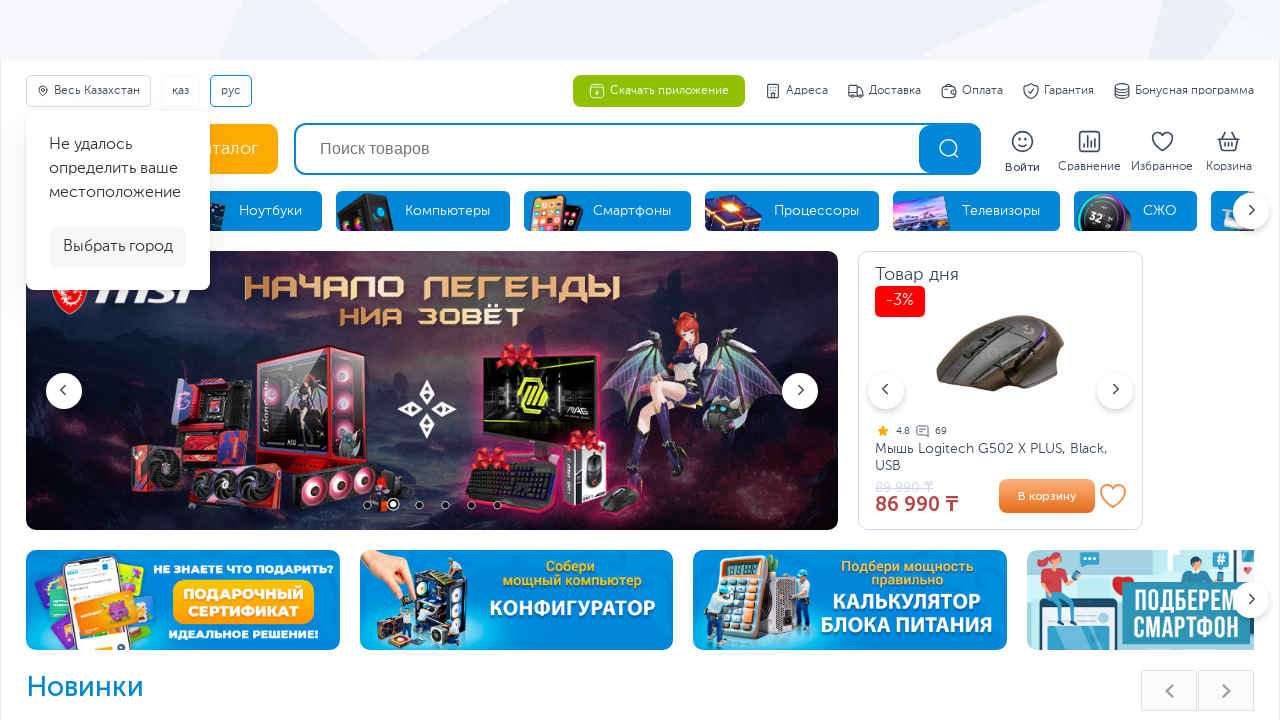

Filled search field with 'Laptops' on .search-hover__field
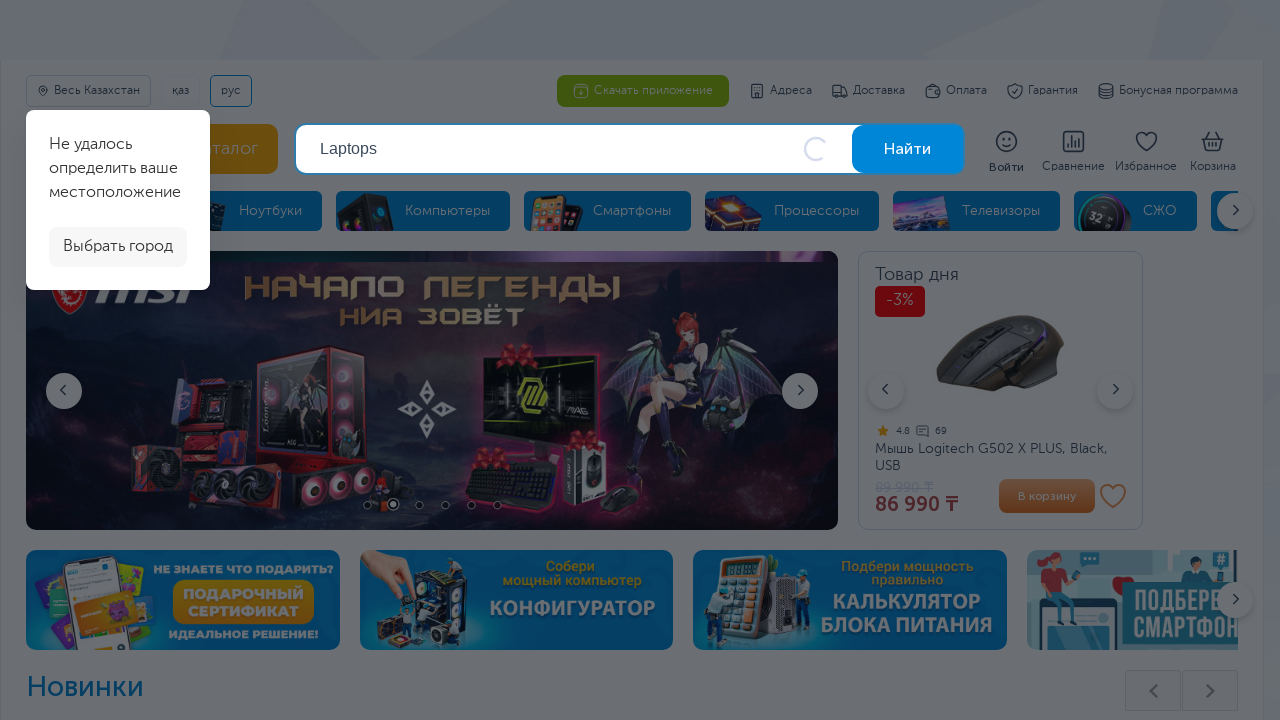

Clicked search button to search for Laptops at (908, 149) on .search-hover__submit
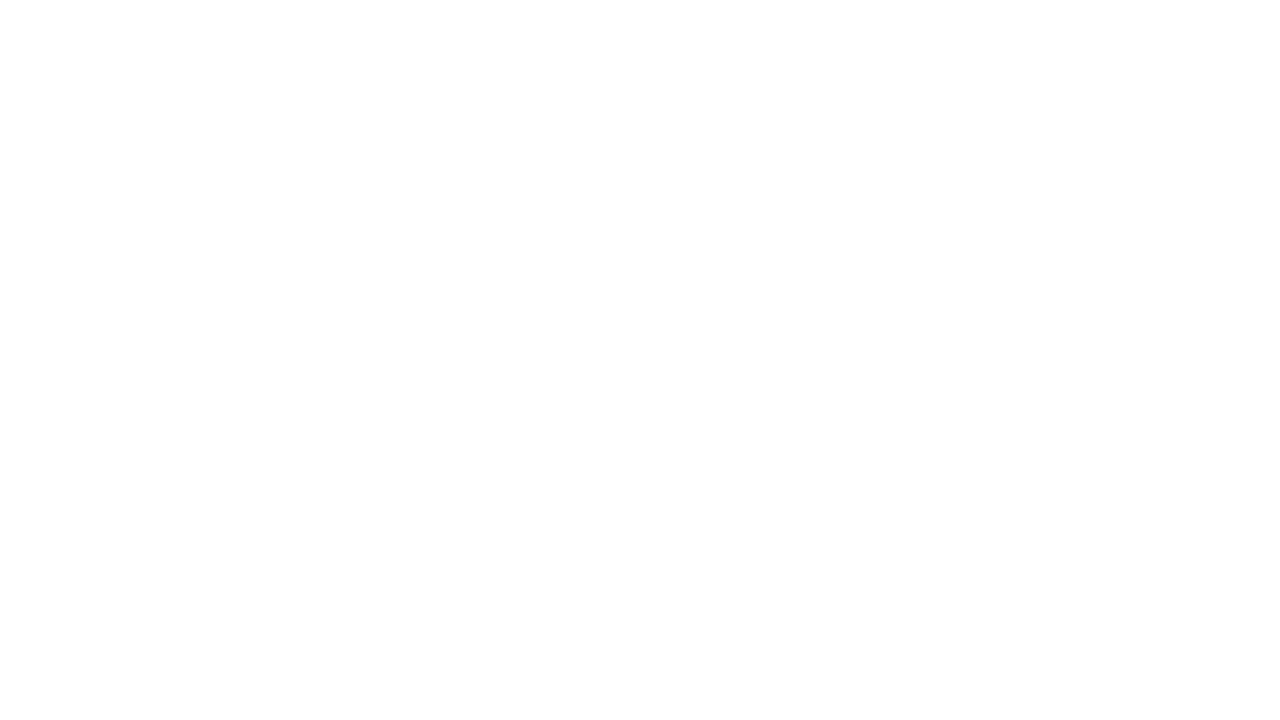

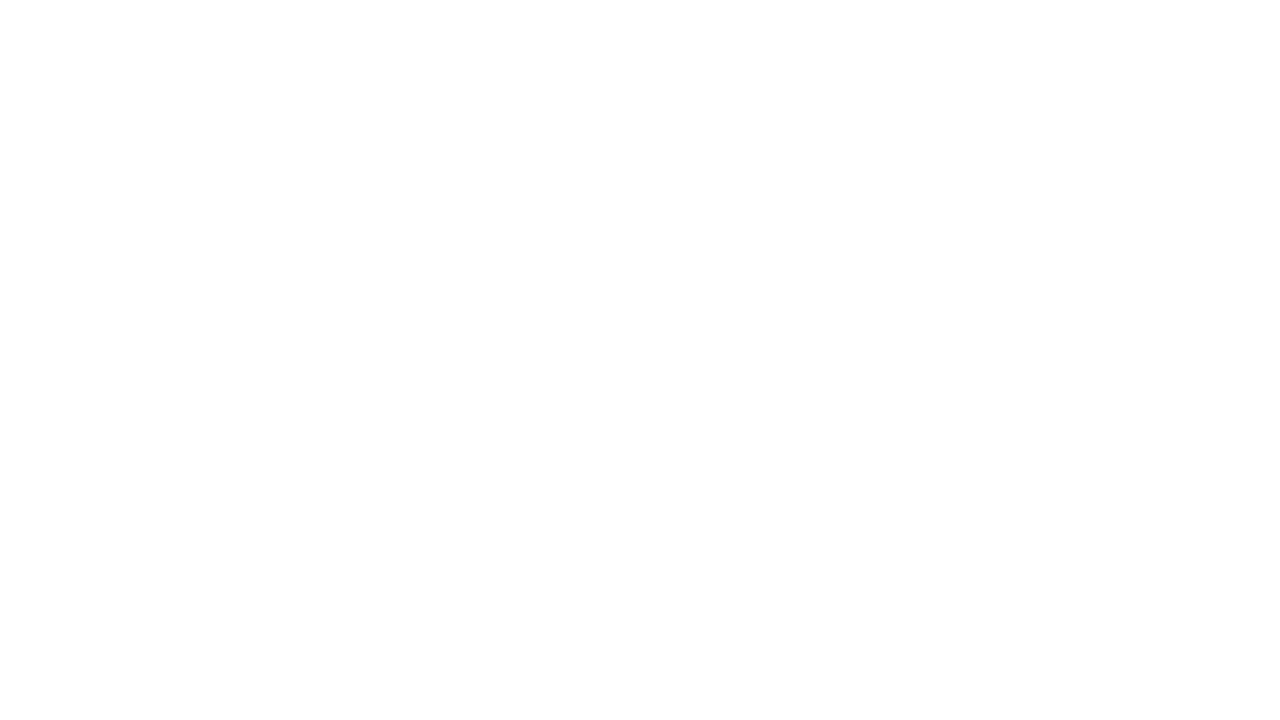